Tests drag-and-drop functionality by dragging column A onto column B and verifying the order changes

Starting URL: https://the-internet.herokuapp.com/

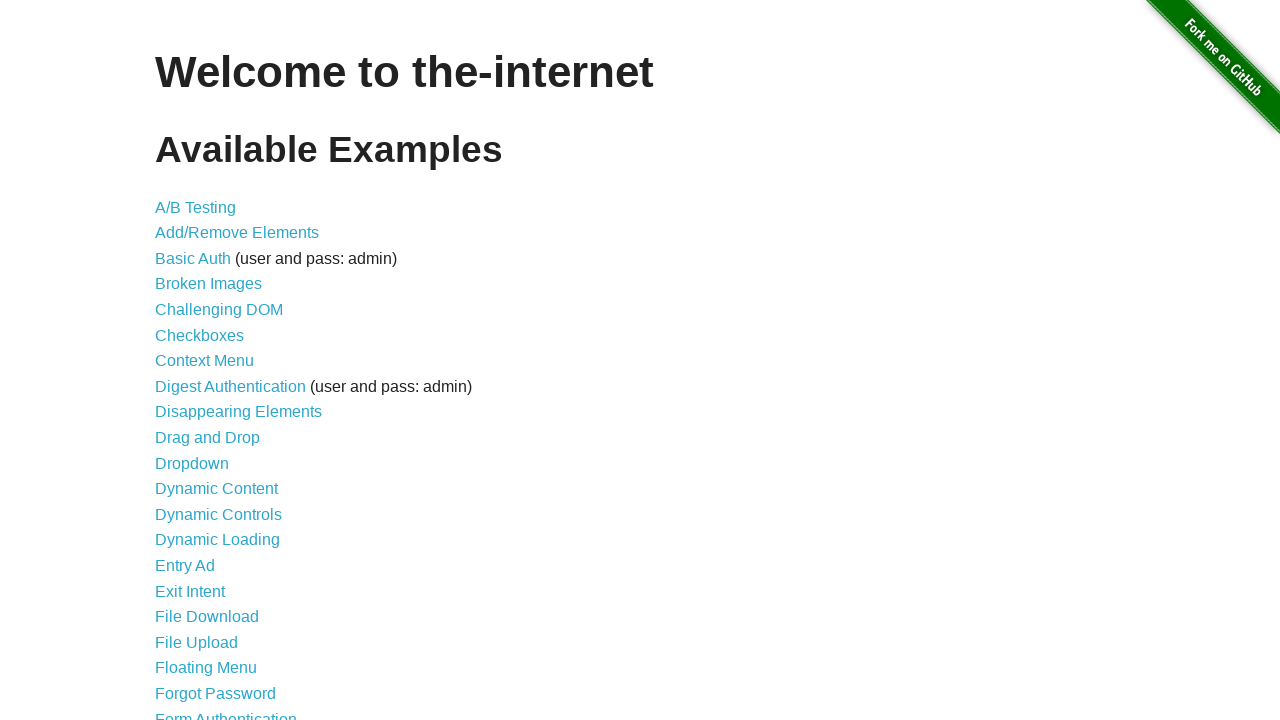

Clicked link to drag and drop page at (208, 438) on a[href='/drag_and_drop']
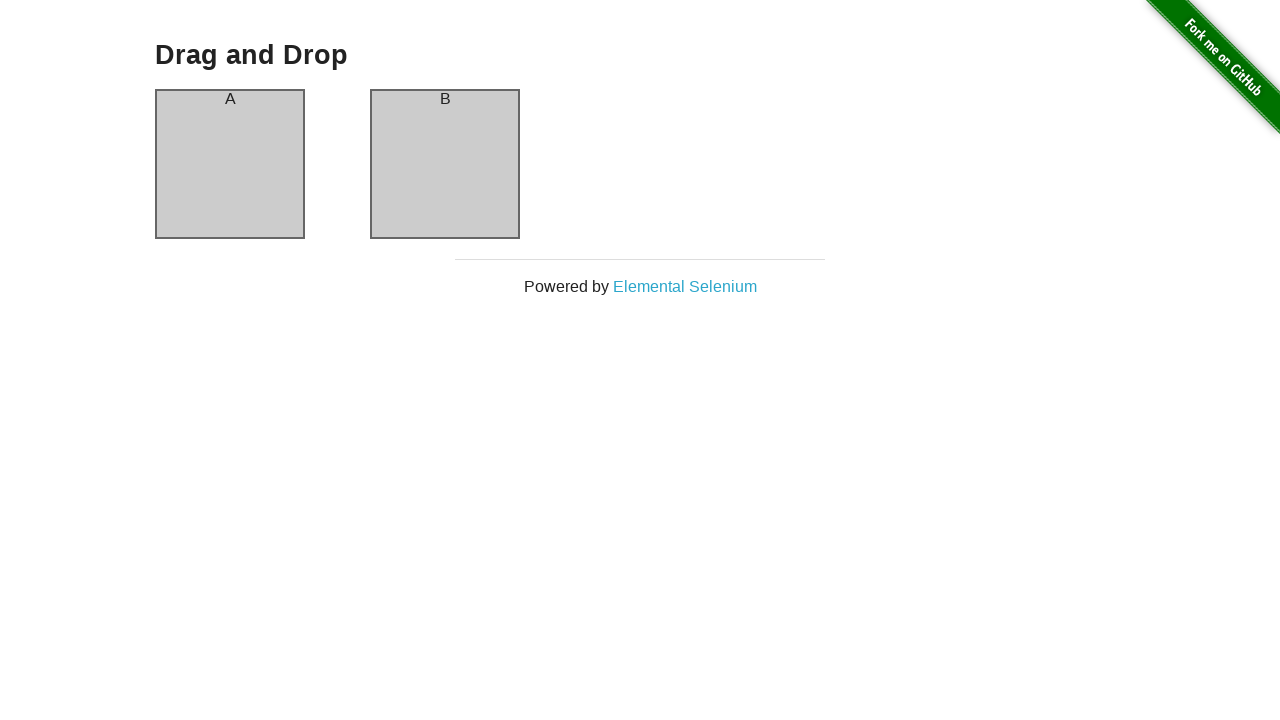

Drag and drop elements loaded
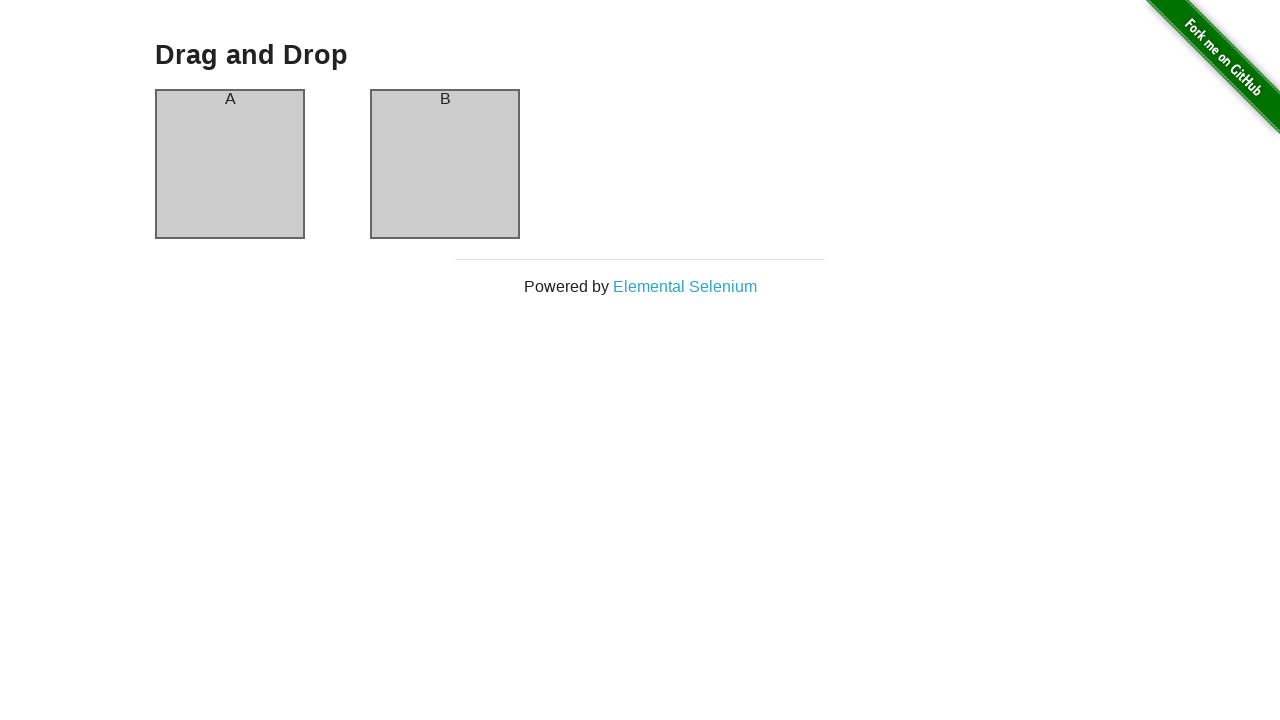

Dragged column A onto column B at (445, 164)
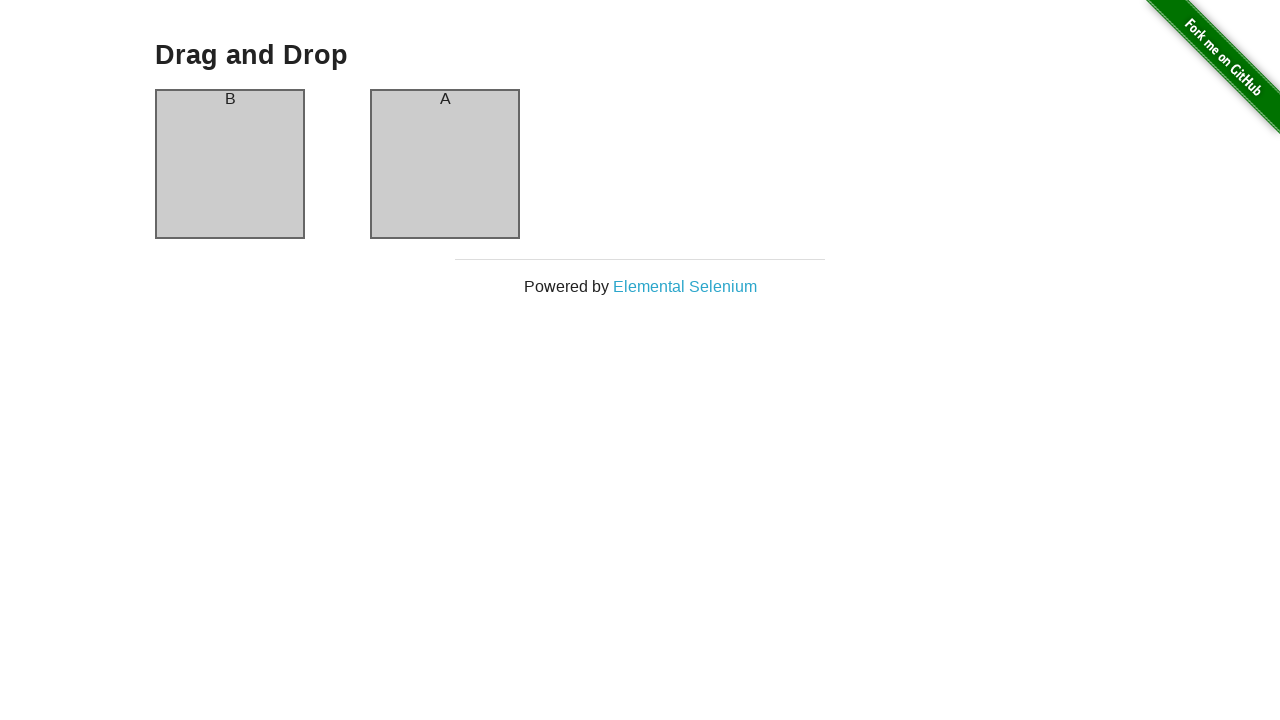

Retrieved all header elements
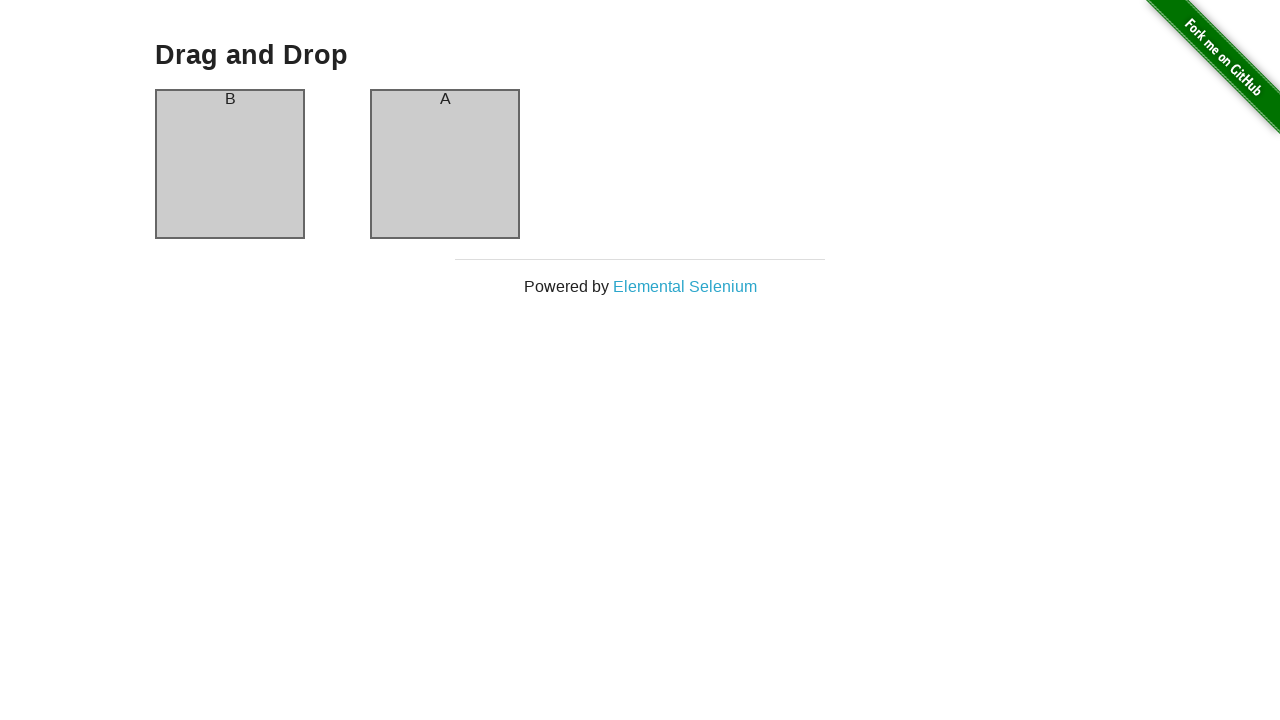

Verified first header is now 'B'
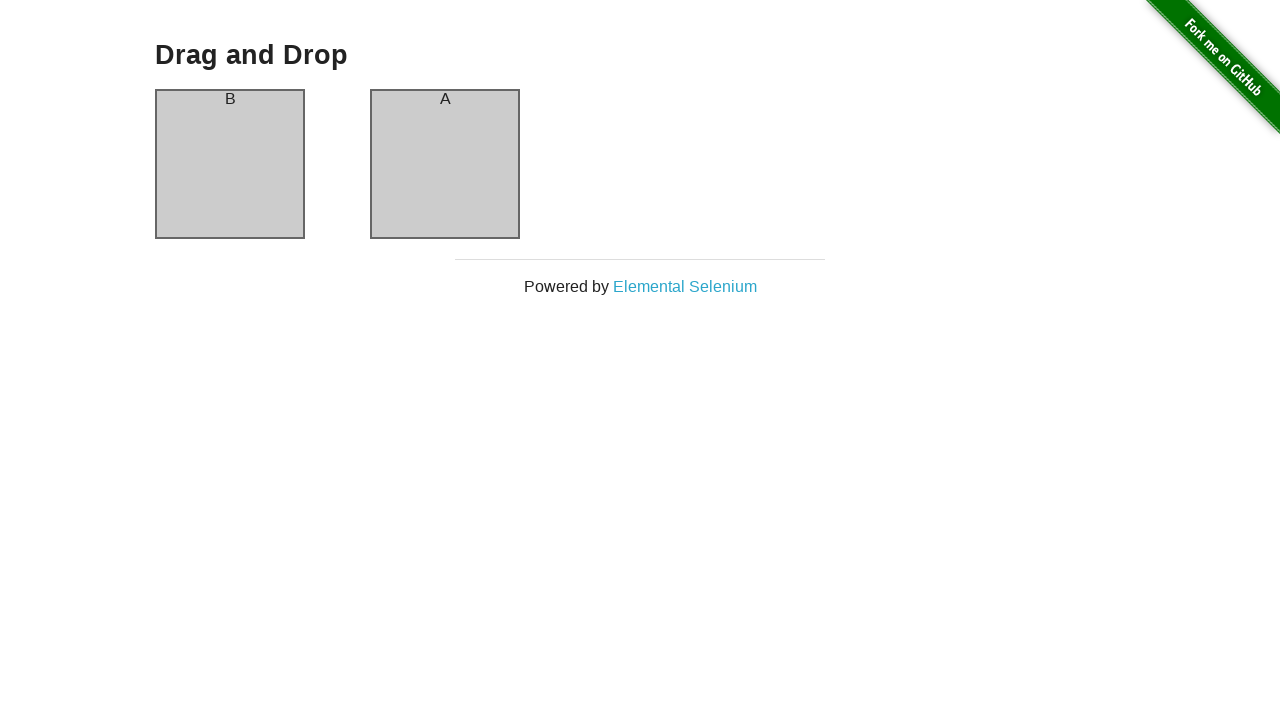

Verified second header is now 'A'
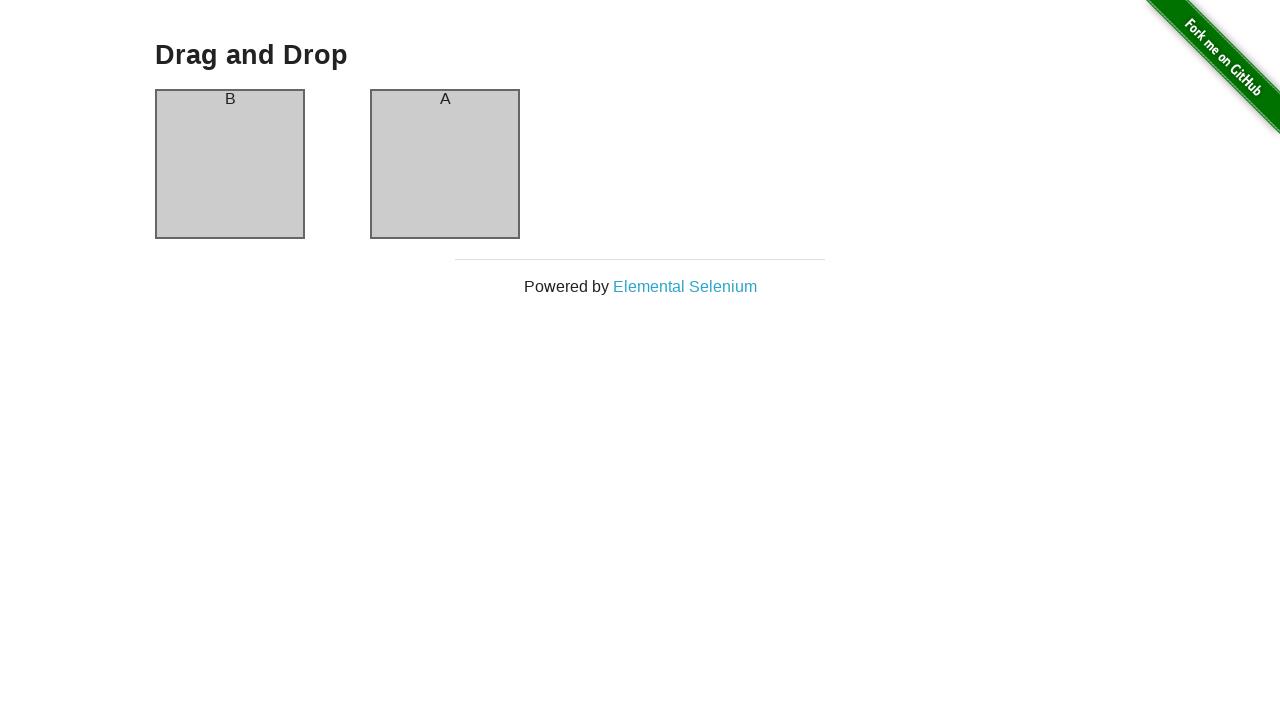

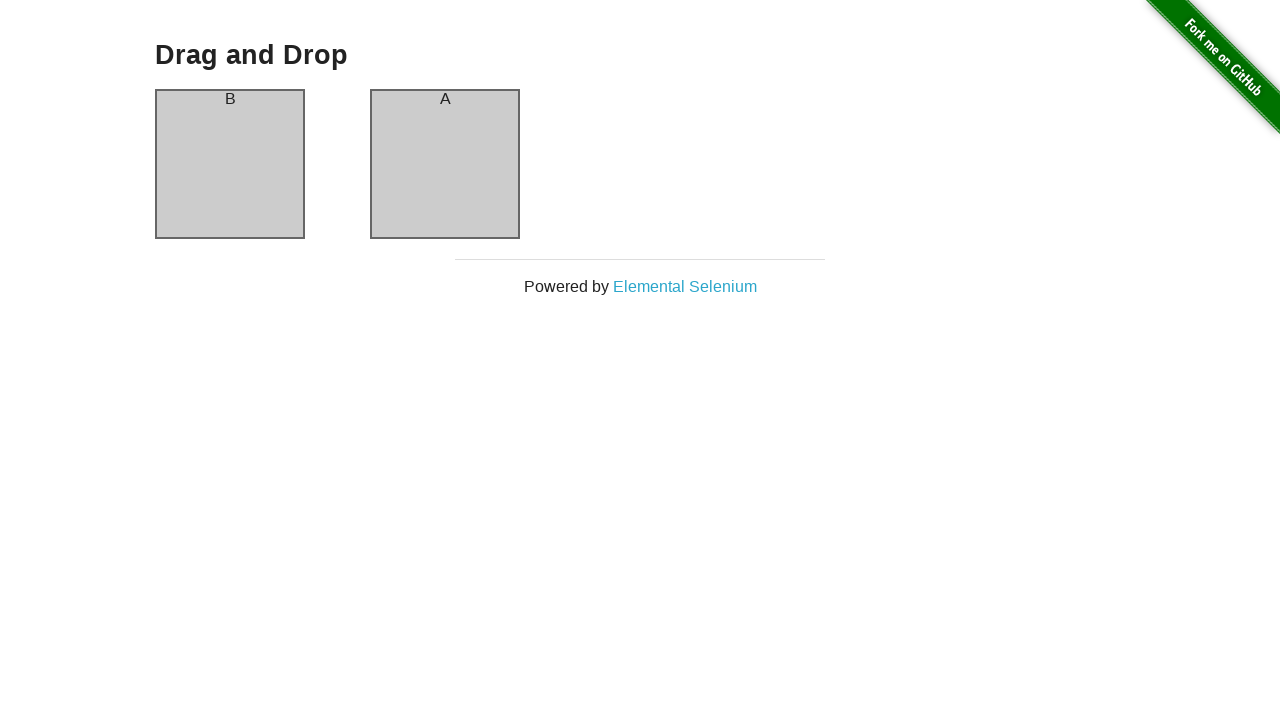